Tests a text box form by filling in user name, email, current address, and permanent address fields, then submitting the form

Starting URL: https://demoqa.com/text-box

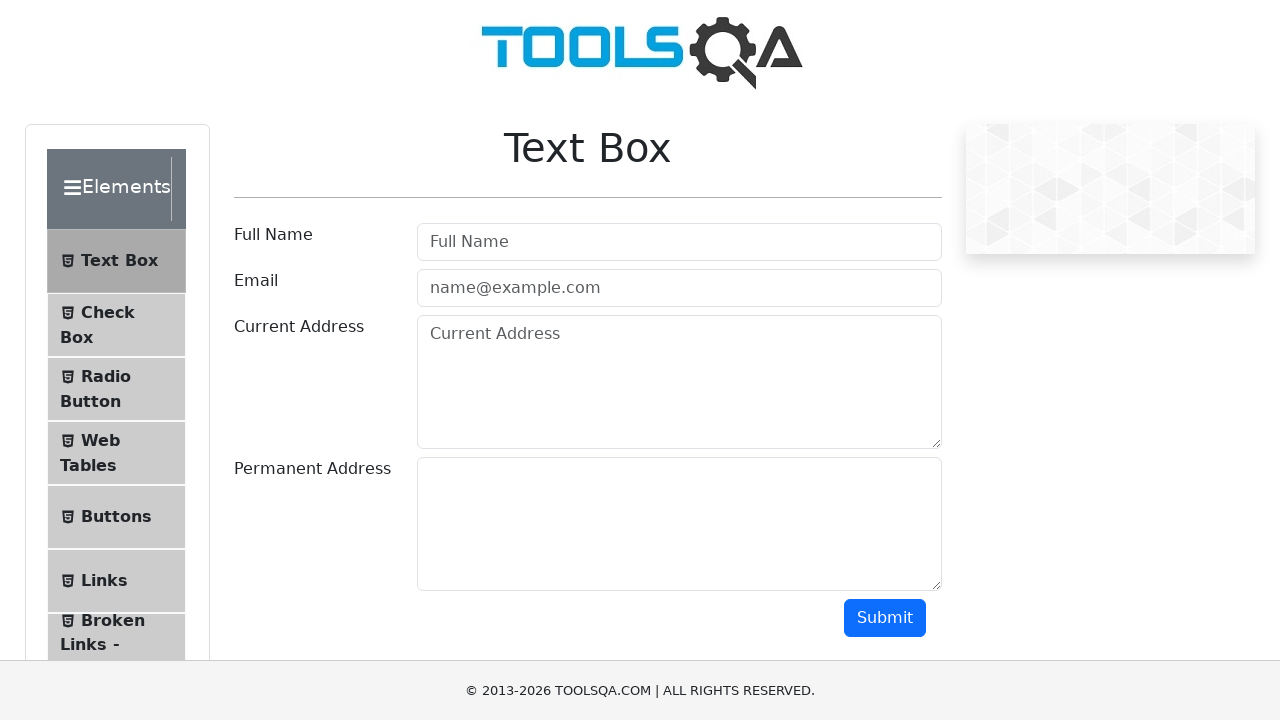

Filled user name field with 'Uzair Babar' on input#userName
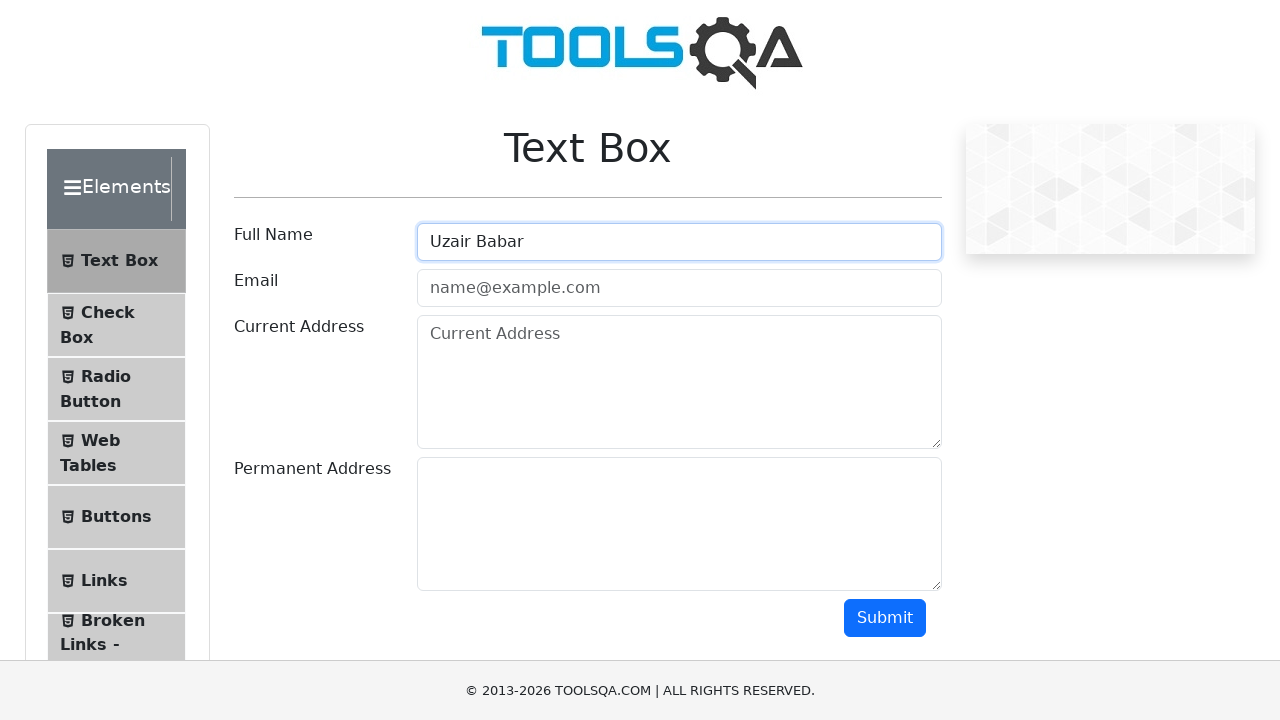

Filled email field with 'Uzair123@hotmail.com' on input#userEmail
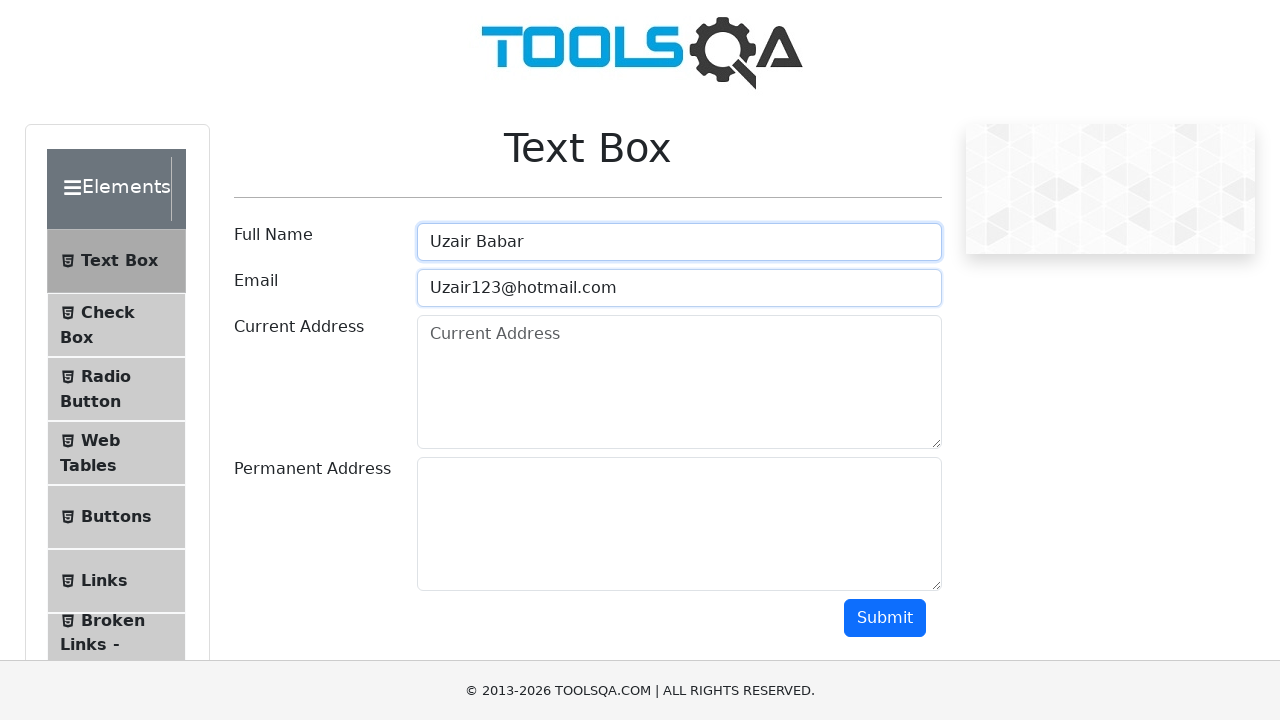

Filled current address field with '541, Ilford Lane, Ilford, Essex, IG1 3LA' on textarea[id^='current']
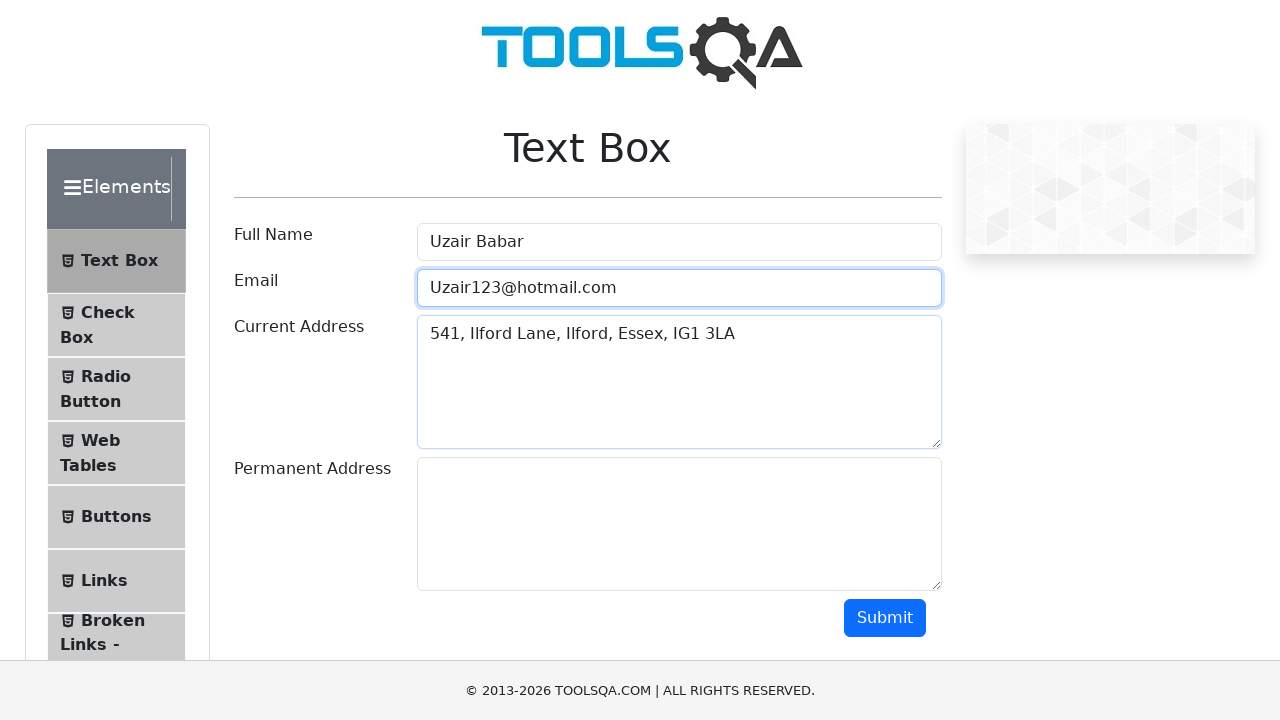

Filled permanent address field with '121, Main Street, Enfield, London, N11 5GP' on textarea[id^='permanent']
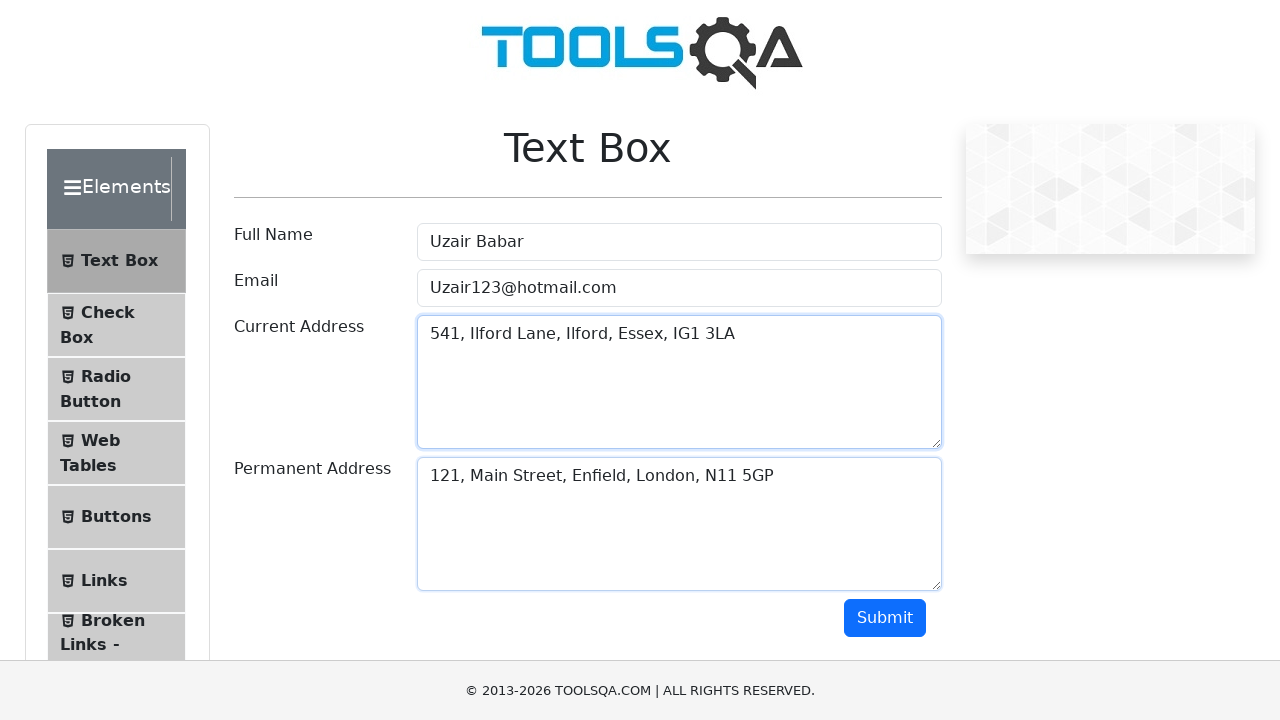

Scrolled to bottom of page to reveal submit button
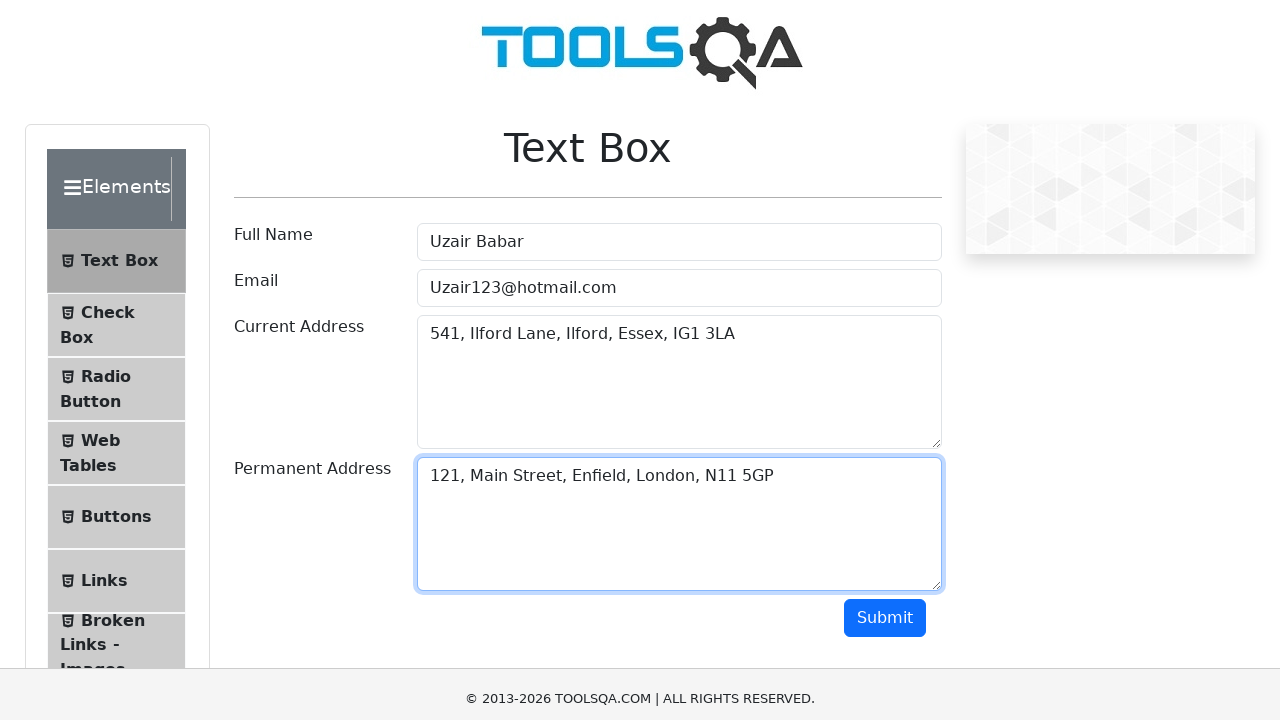

Clicked submit button to submit the form at (885, 360) on button:has-text('Submit')
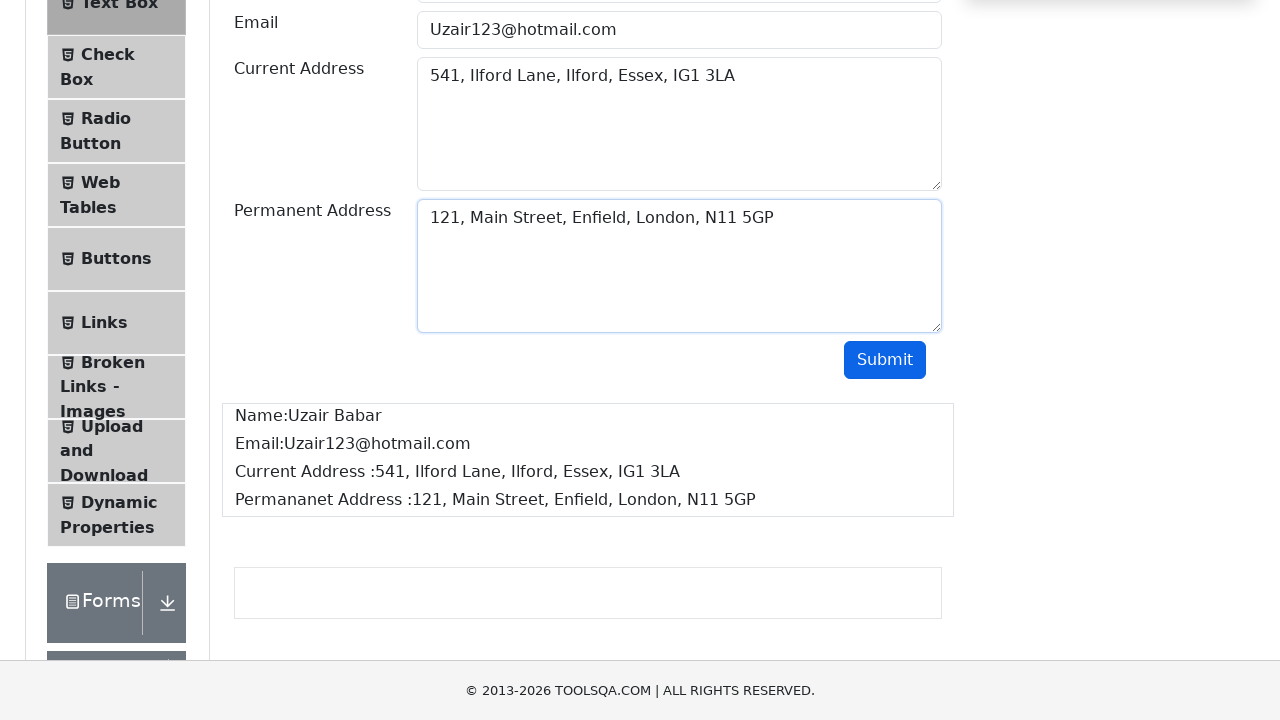

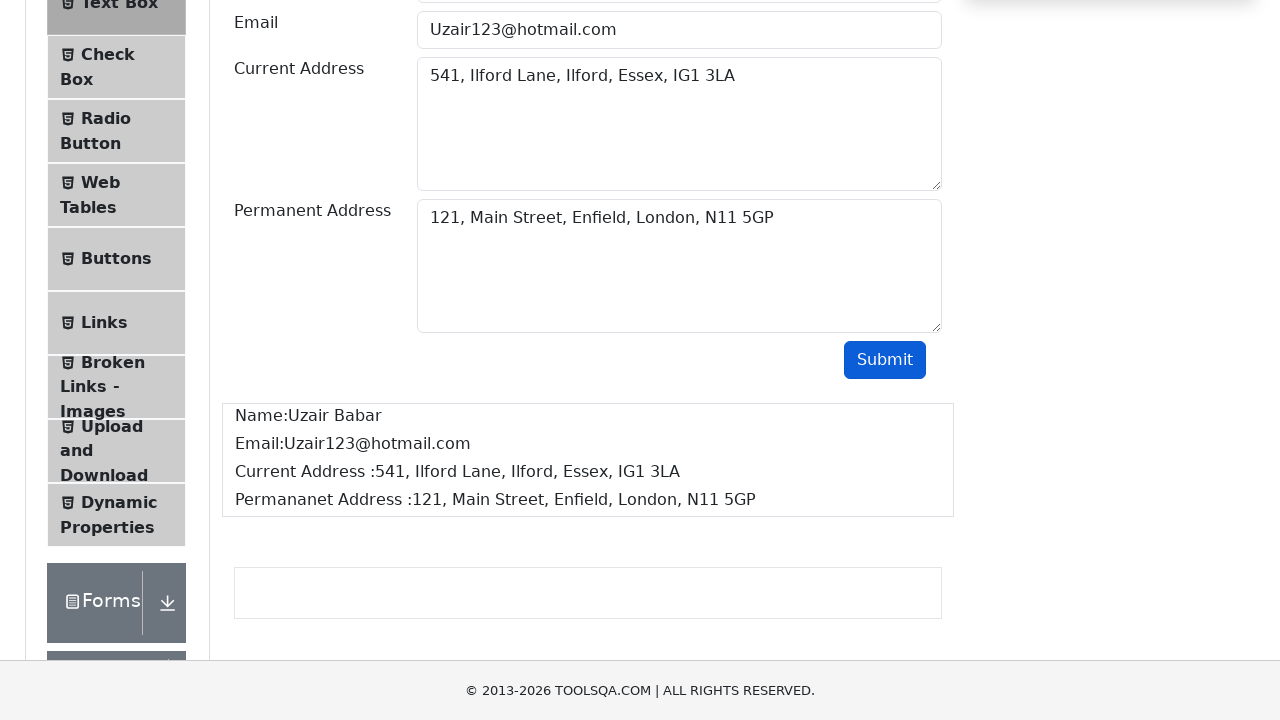